Tests calculator division by zero by entering 5 and 0, selecting divide operation to verify infinity result

Starting URL: https://calculatorhtml.onrender.com

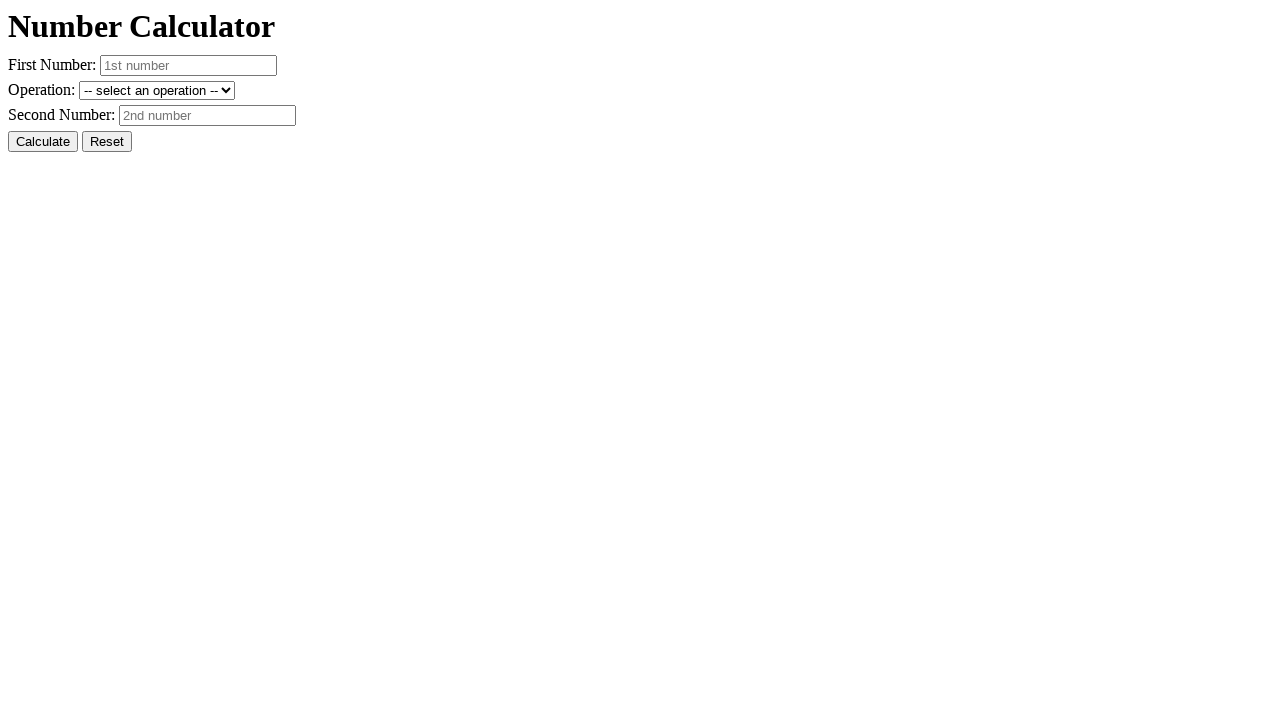

Clicked reset button to clear previous calculator state at (107, 142) on #resetButton
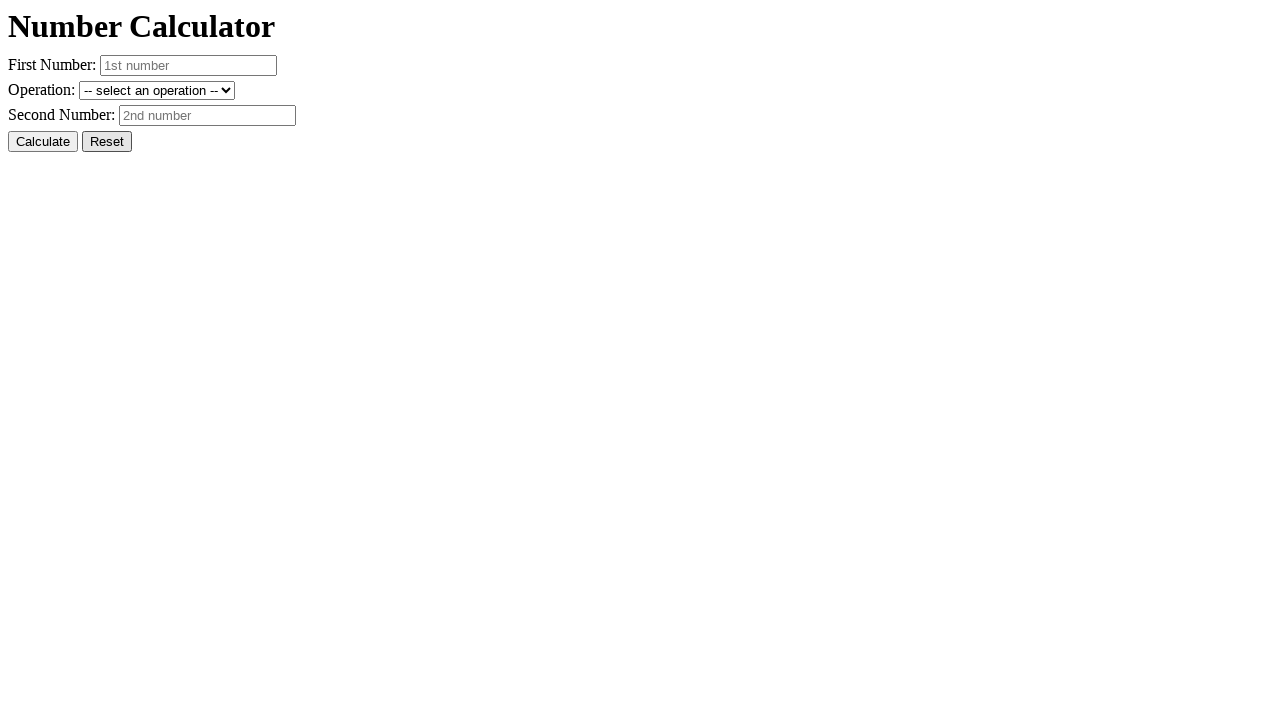

Entered first number: 5 on #number1
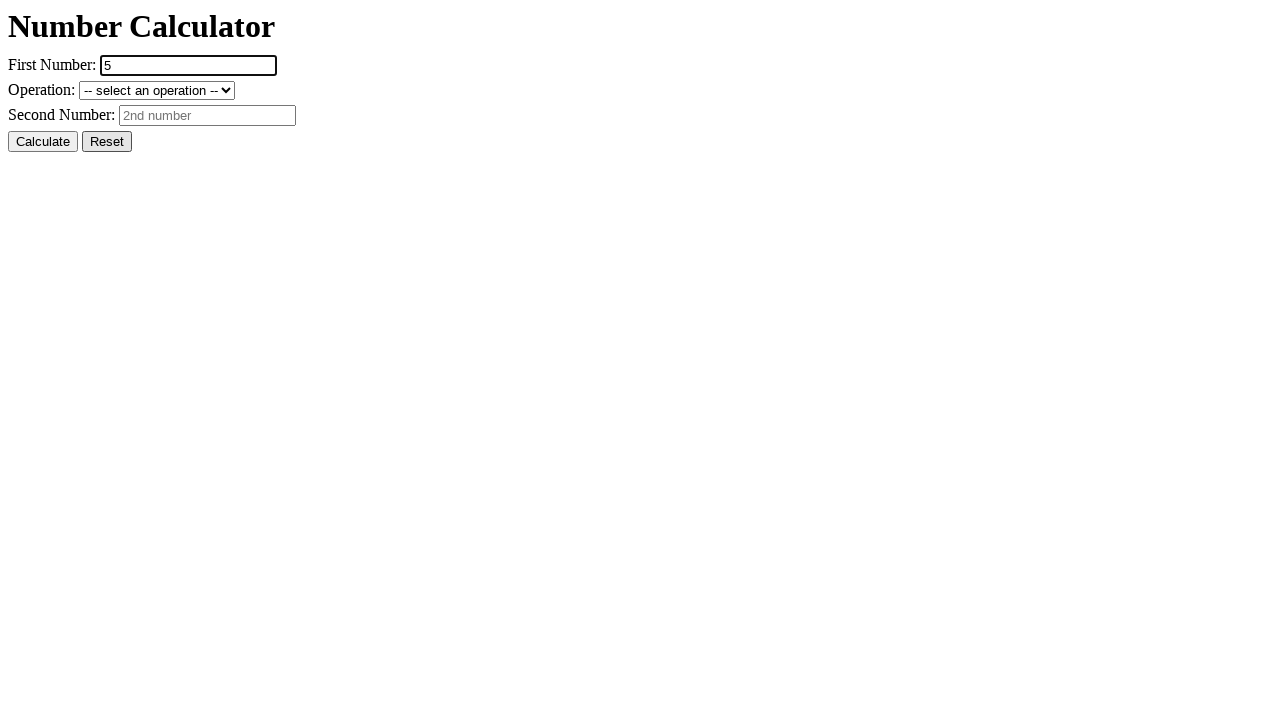

Entered second number: 0 for division by zero test on #number2
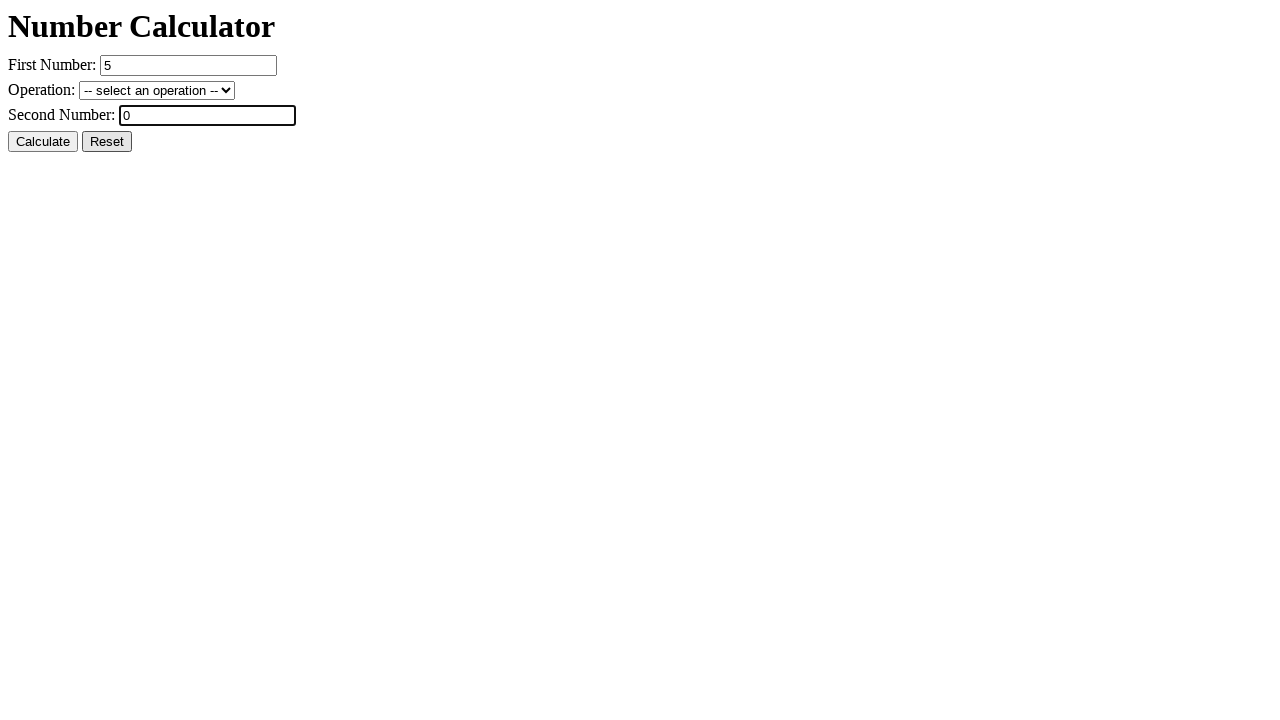

Selected division operation on #operation
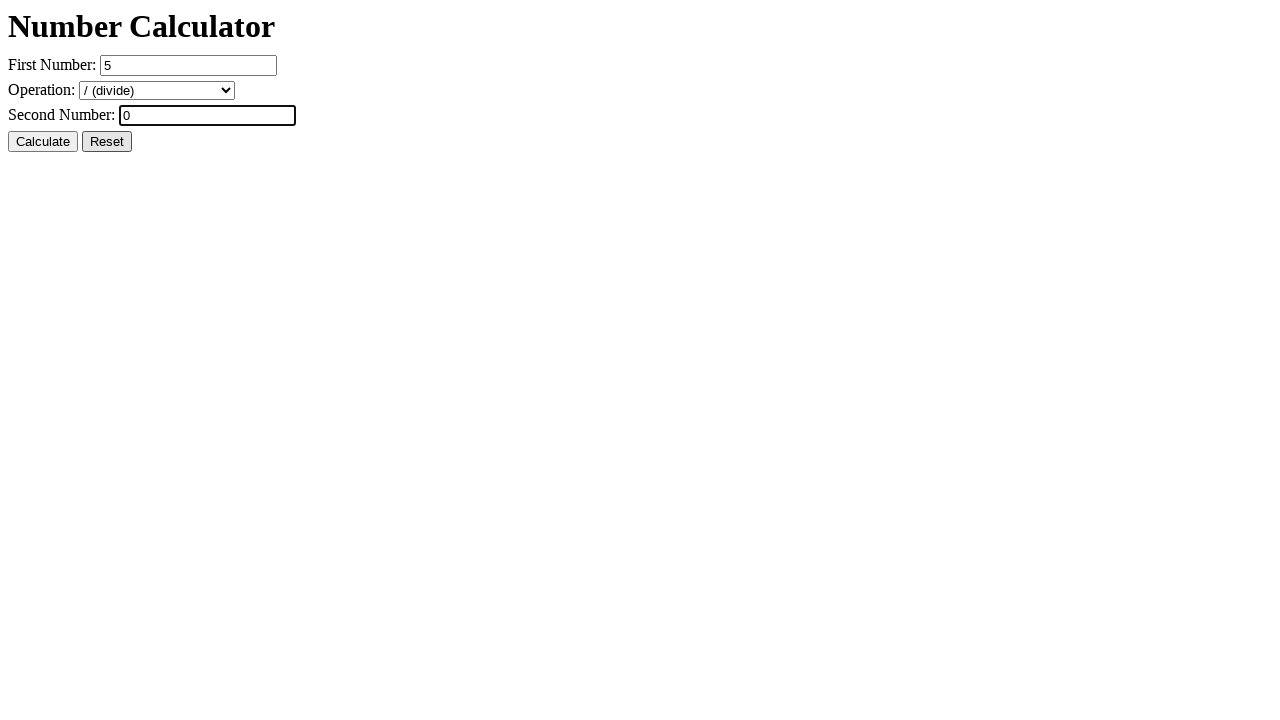

Clicked calculate button to perform division by zero at (43, 142) on #calcButton
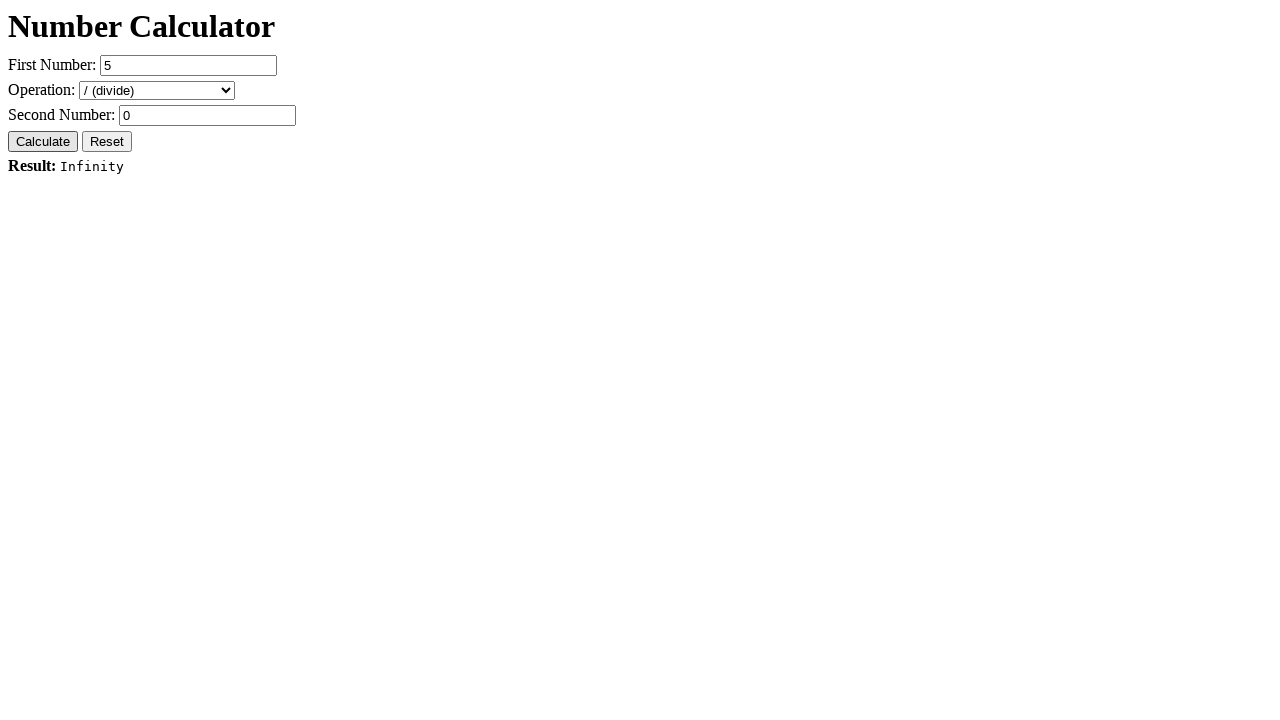

Result element loaded after calculation
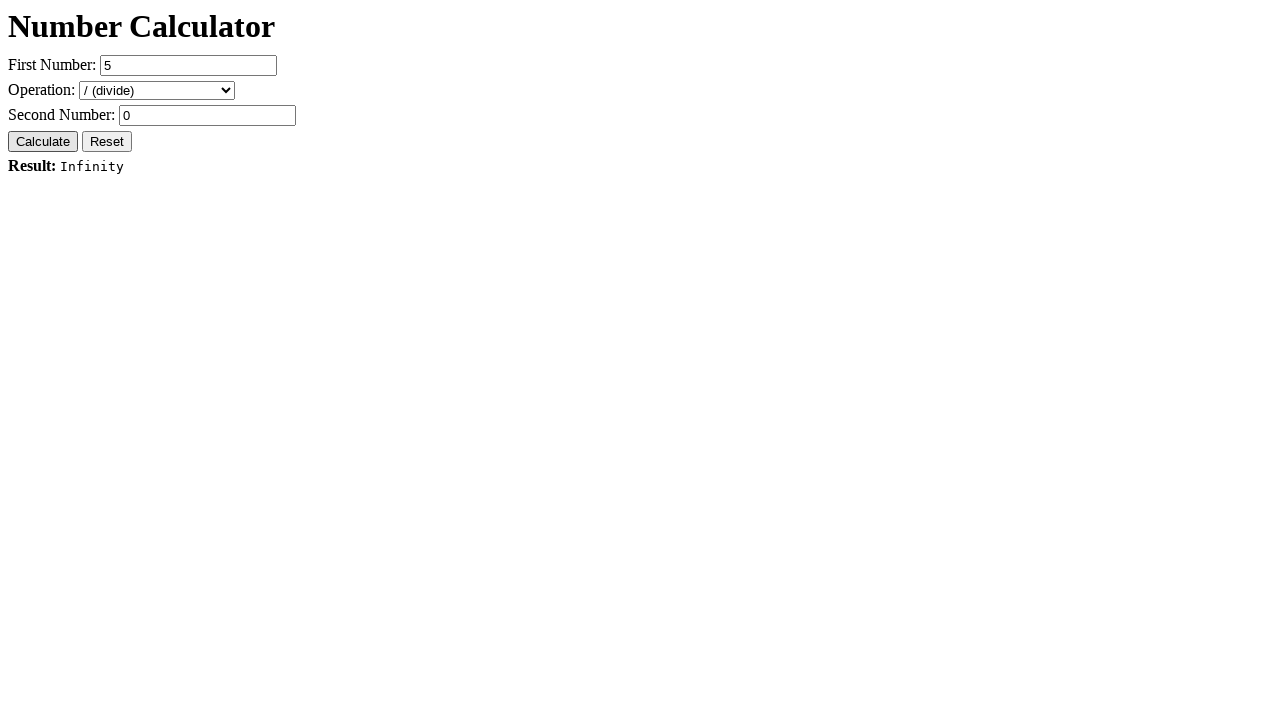

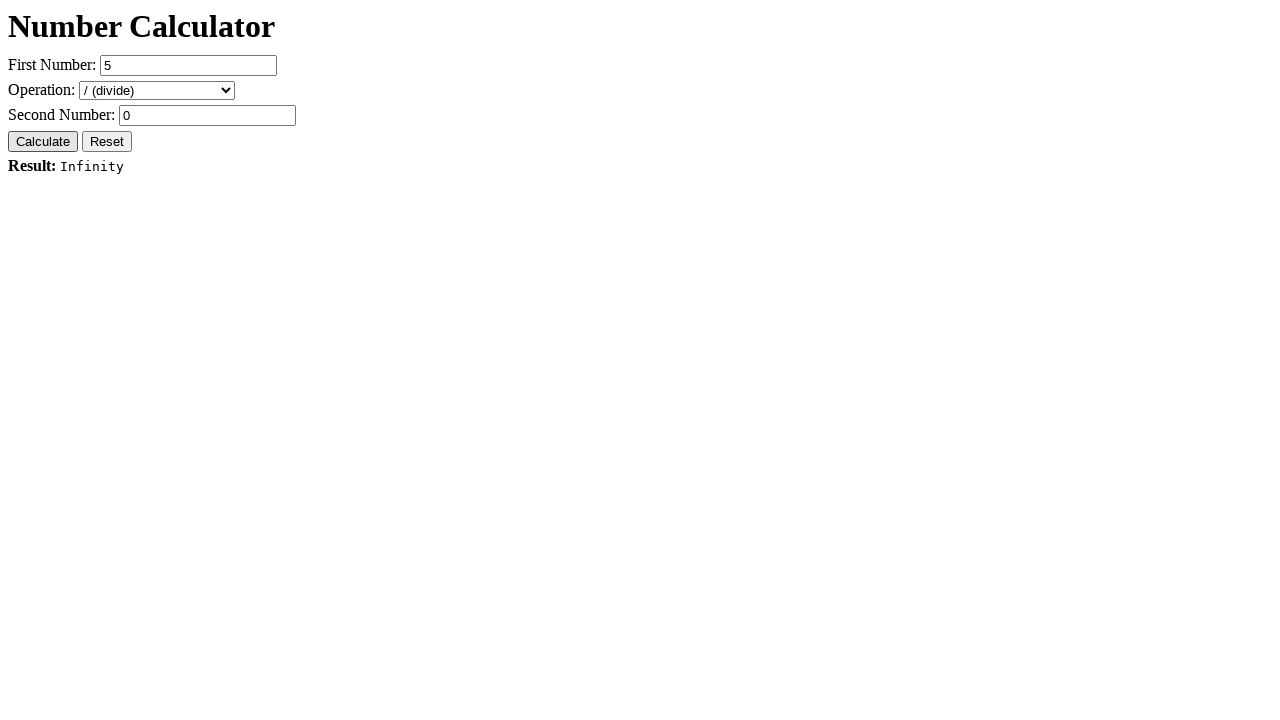